Tests form filling functionality by entering name, email, phone, and address into a practice automation form using ID locators

Starting URL: https://testautomationpractice.blogspot.com/

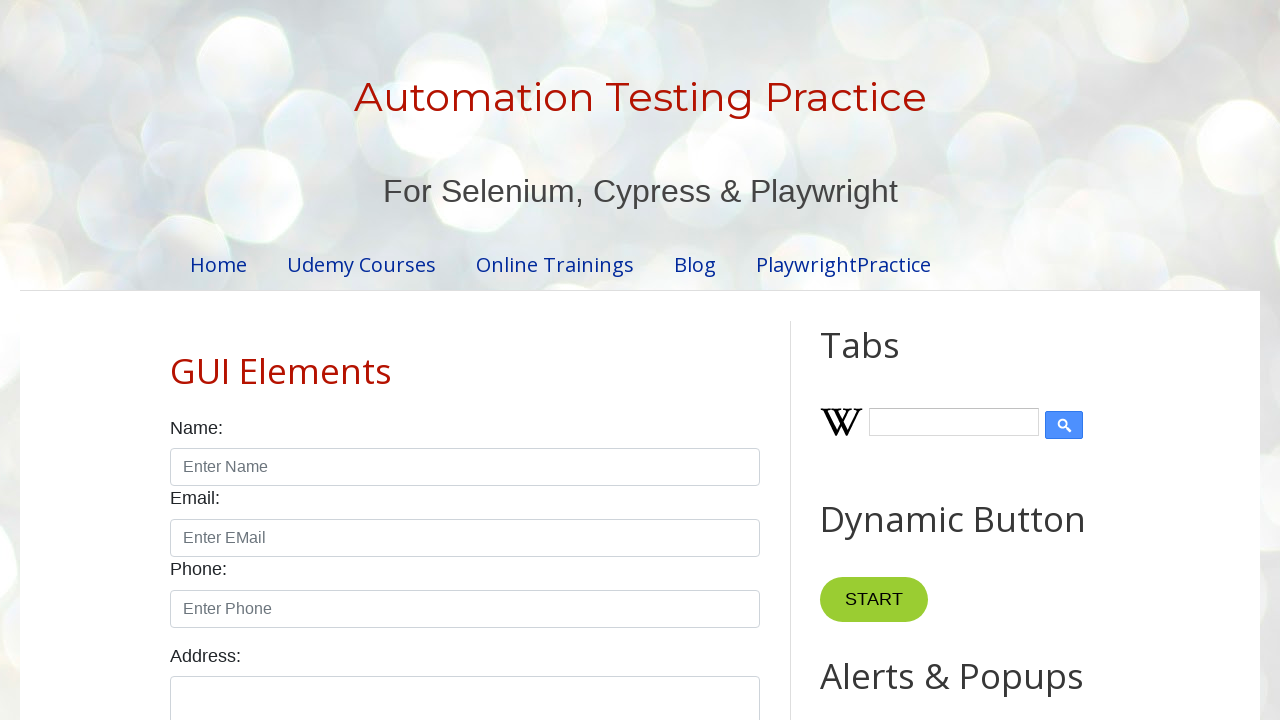

Filled name field with 'rahul' on #name
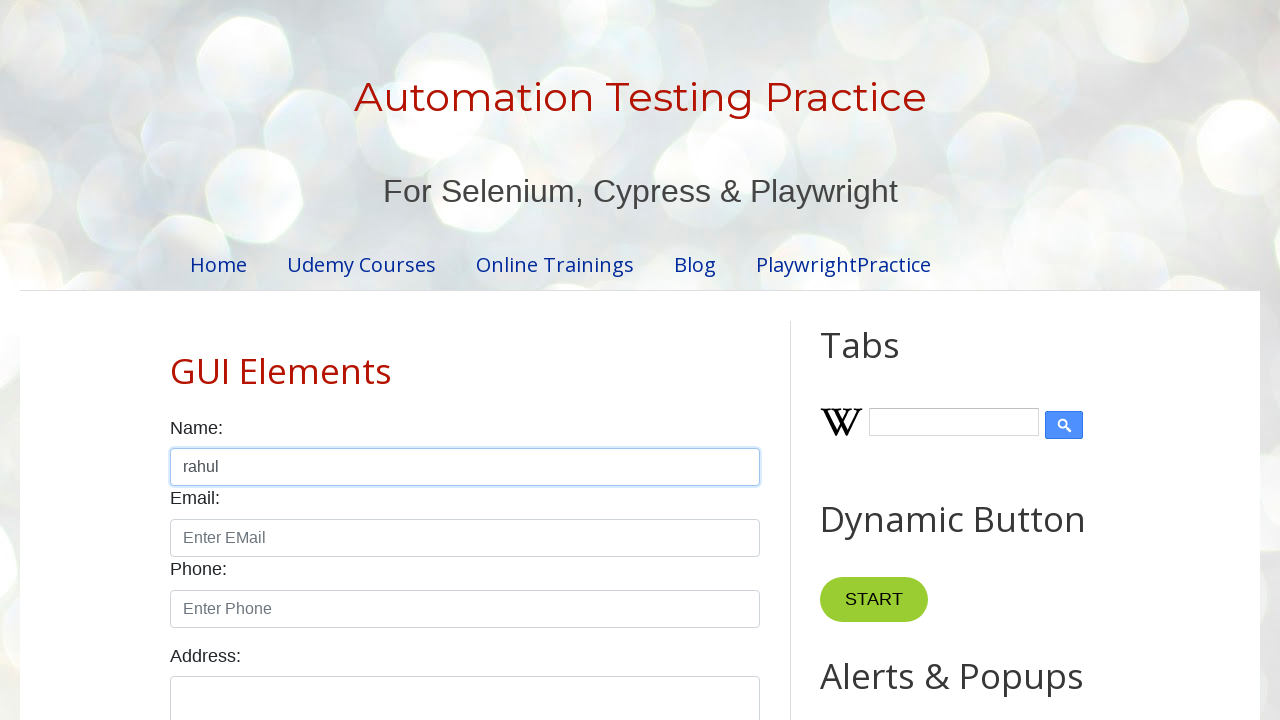

Filled email field with 'rahul@gmail.com' on #email
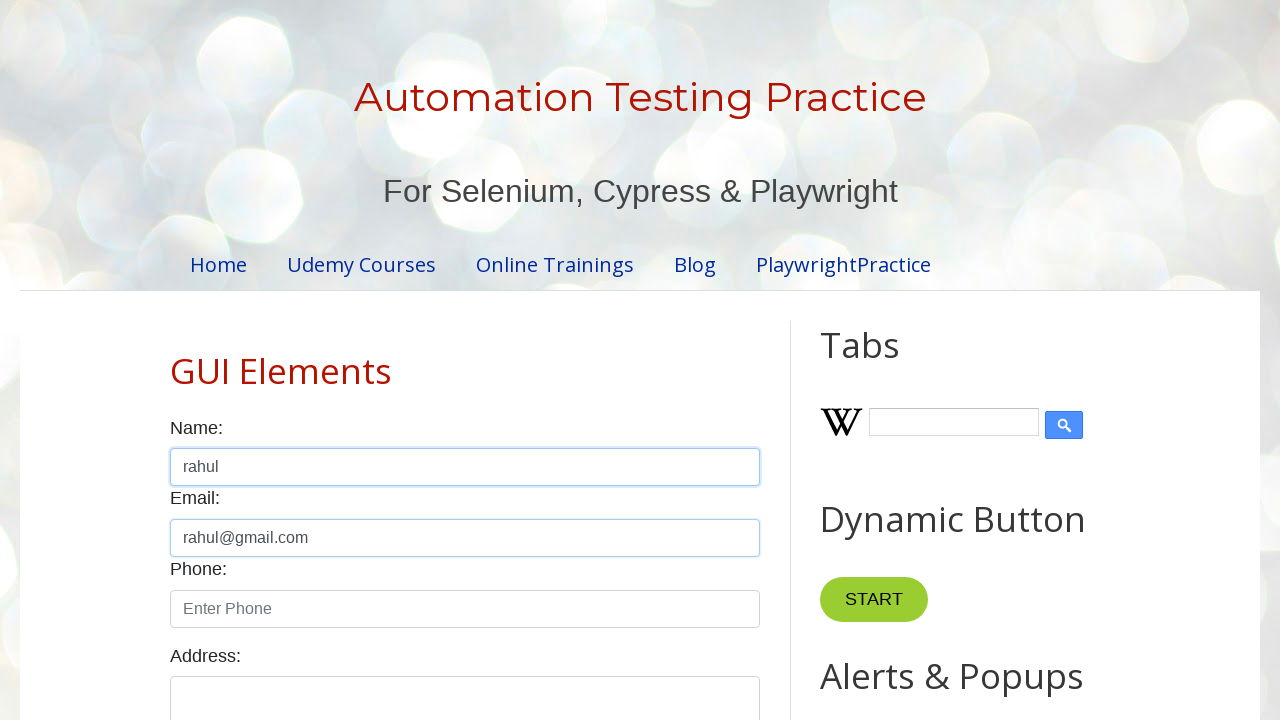

Filled phone field with '8897585555' on #phone
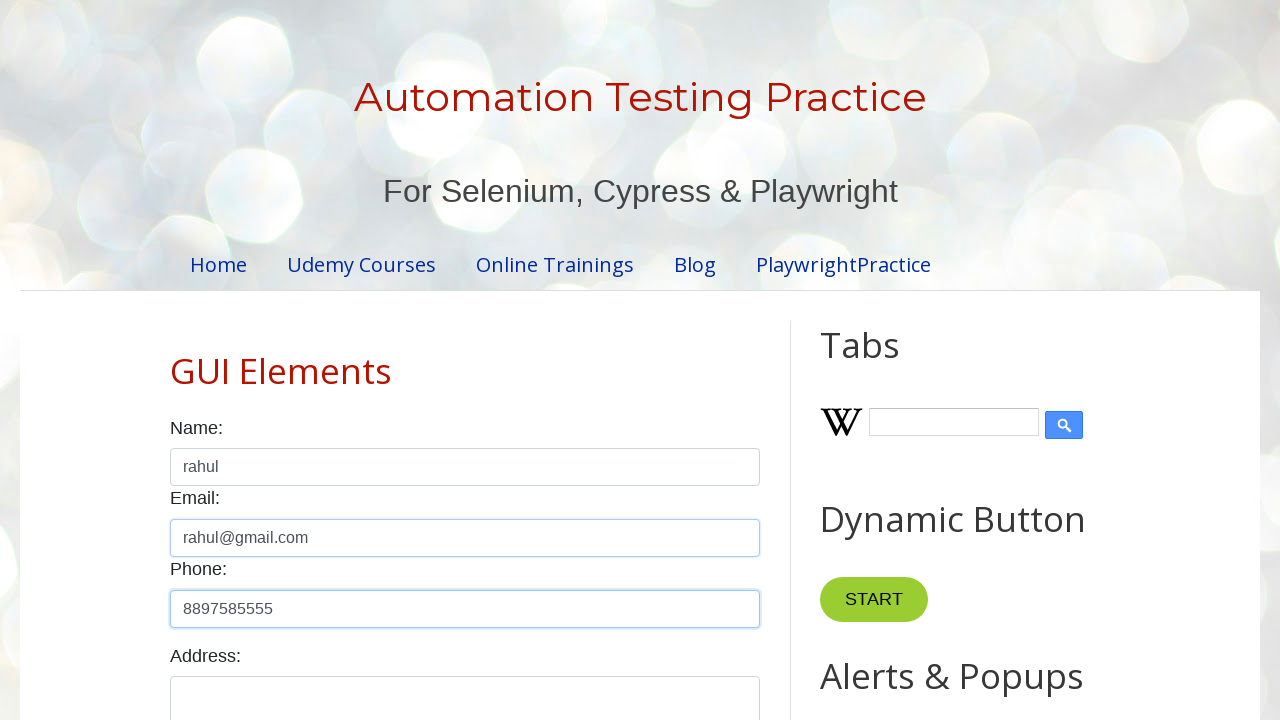

Filled address field with 'rahul nizamabad' on #textarea
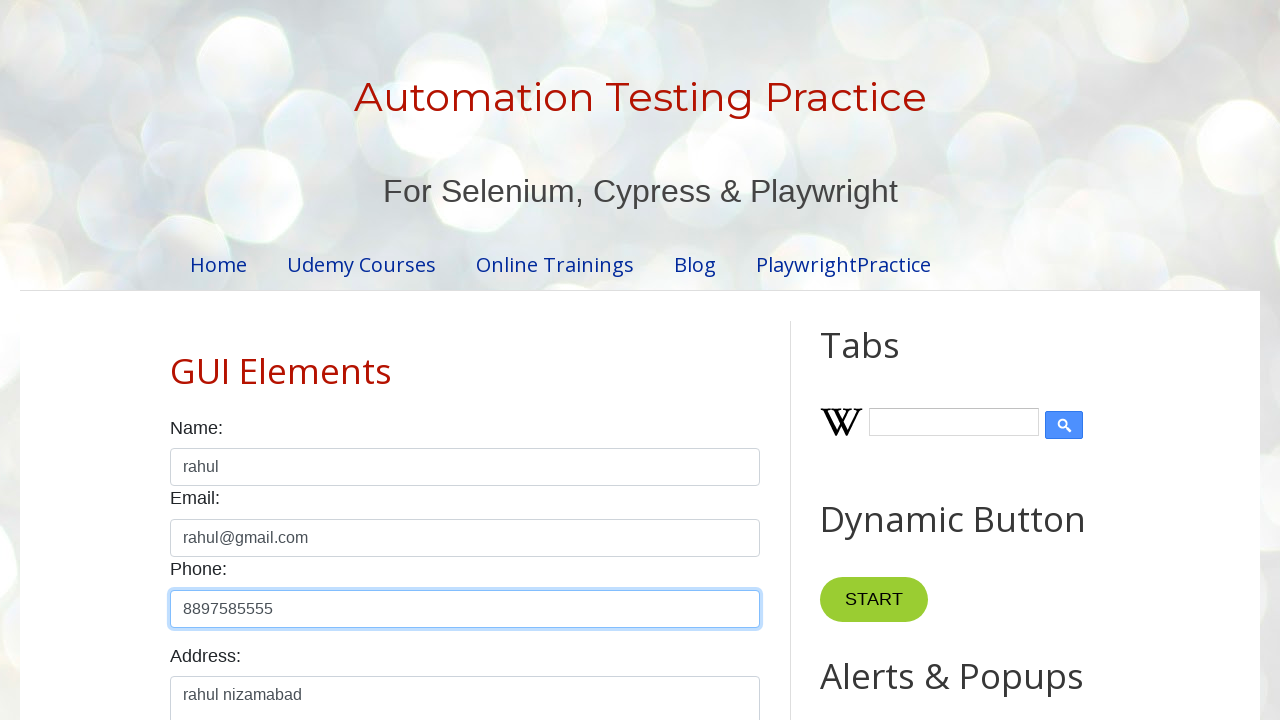

Verified name field contains 'rahul'
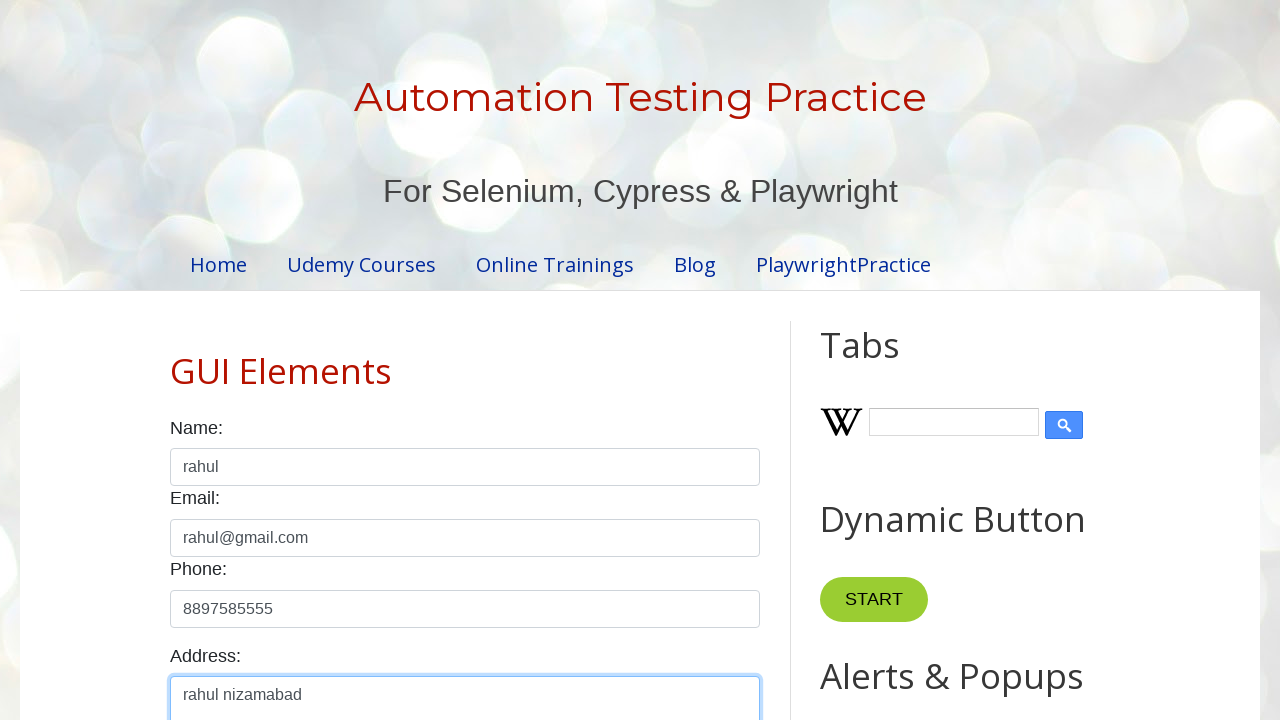

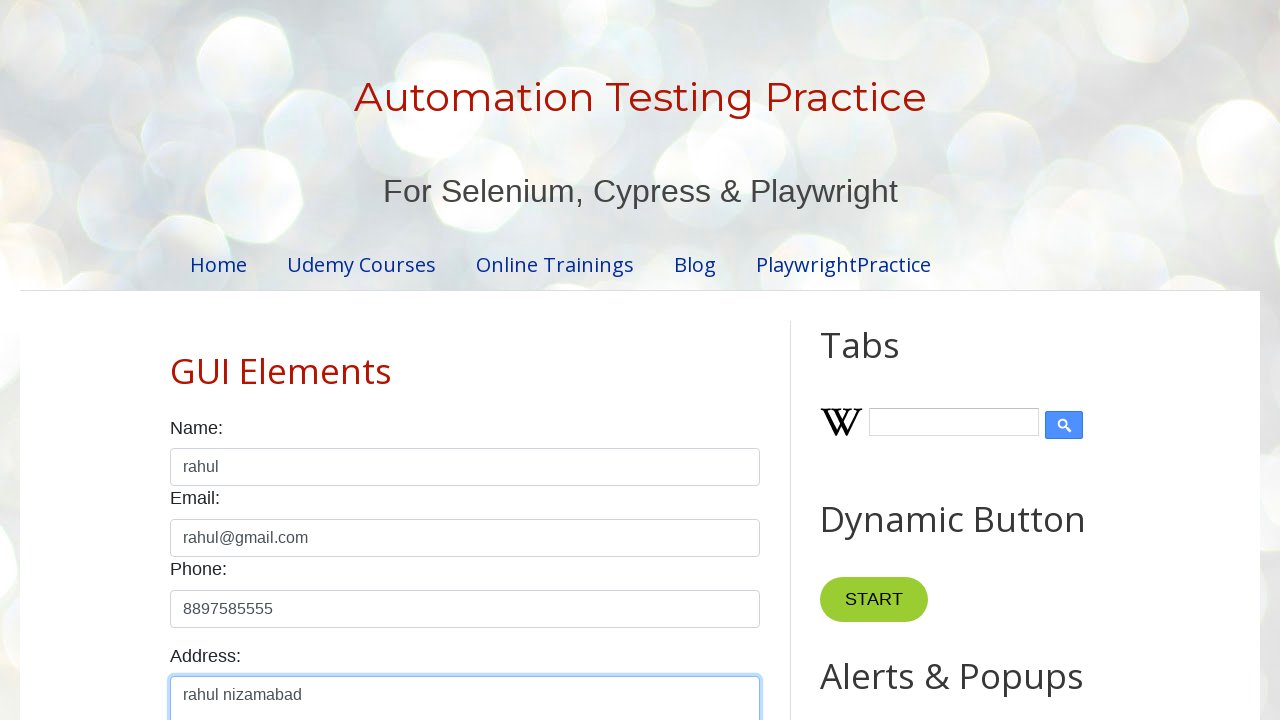